Tests dynamic page content by clicking reveal button and waiting for element to appear

Starting URL: https://www.selenium.dev/selenium/web/dynamic.html

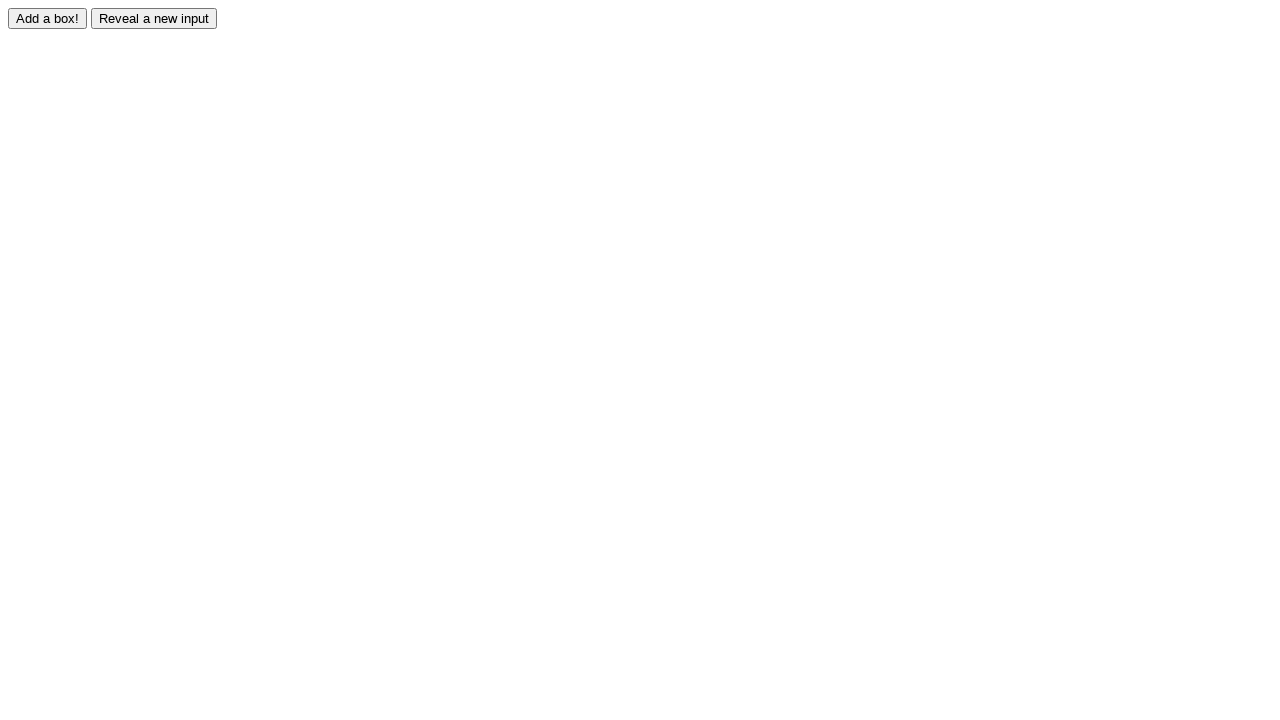

Clicked reveal button to show hidden element at (154, 18) on #reveal
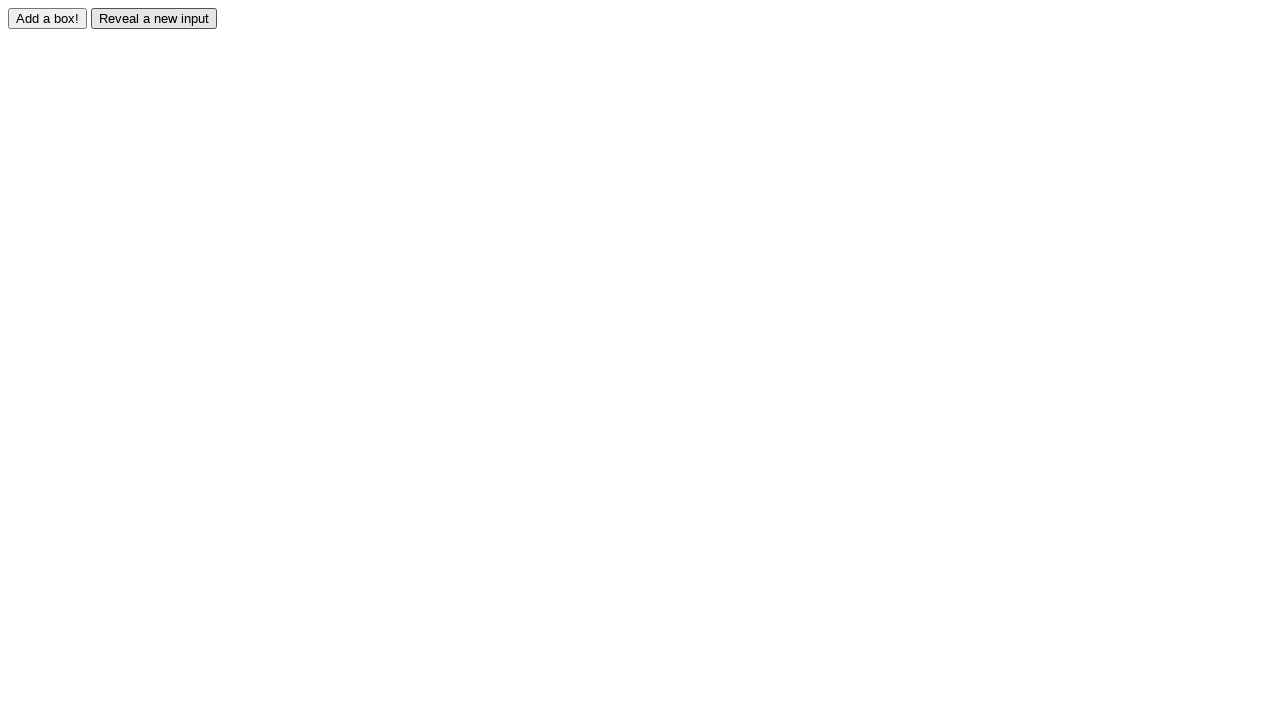

Waited for revealed element to appear on the page
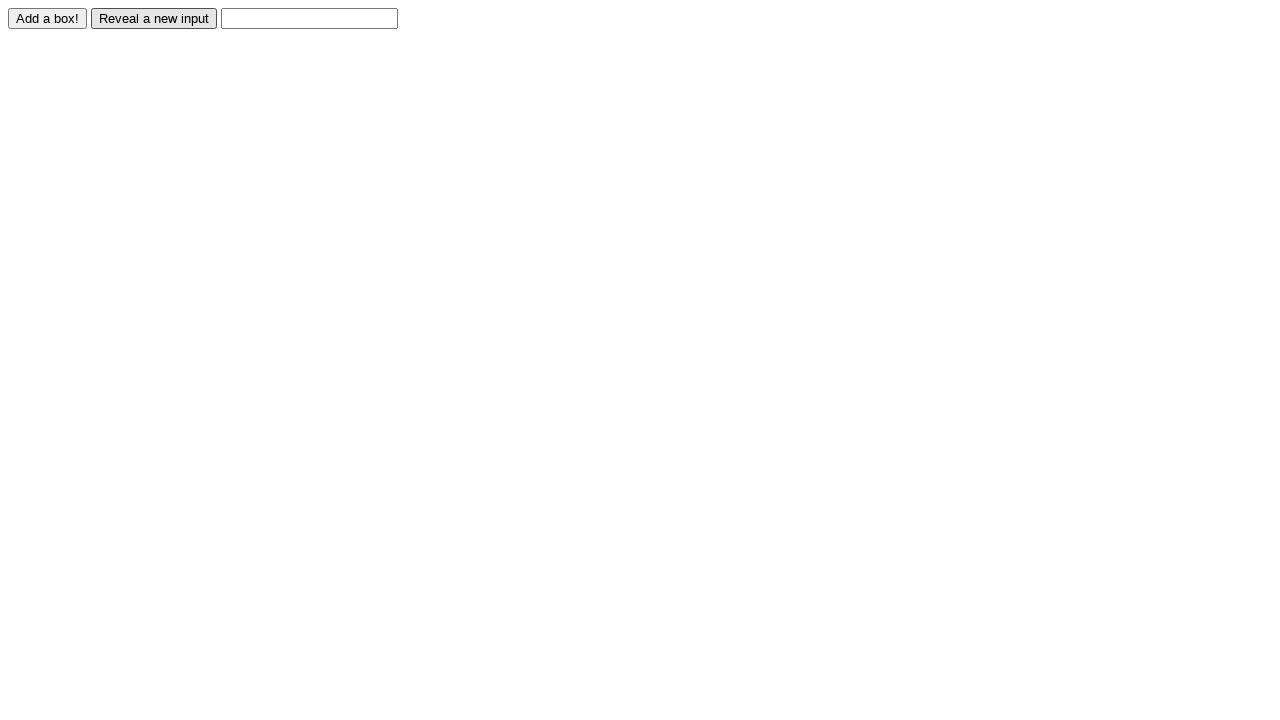

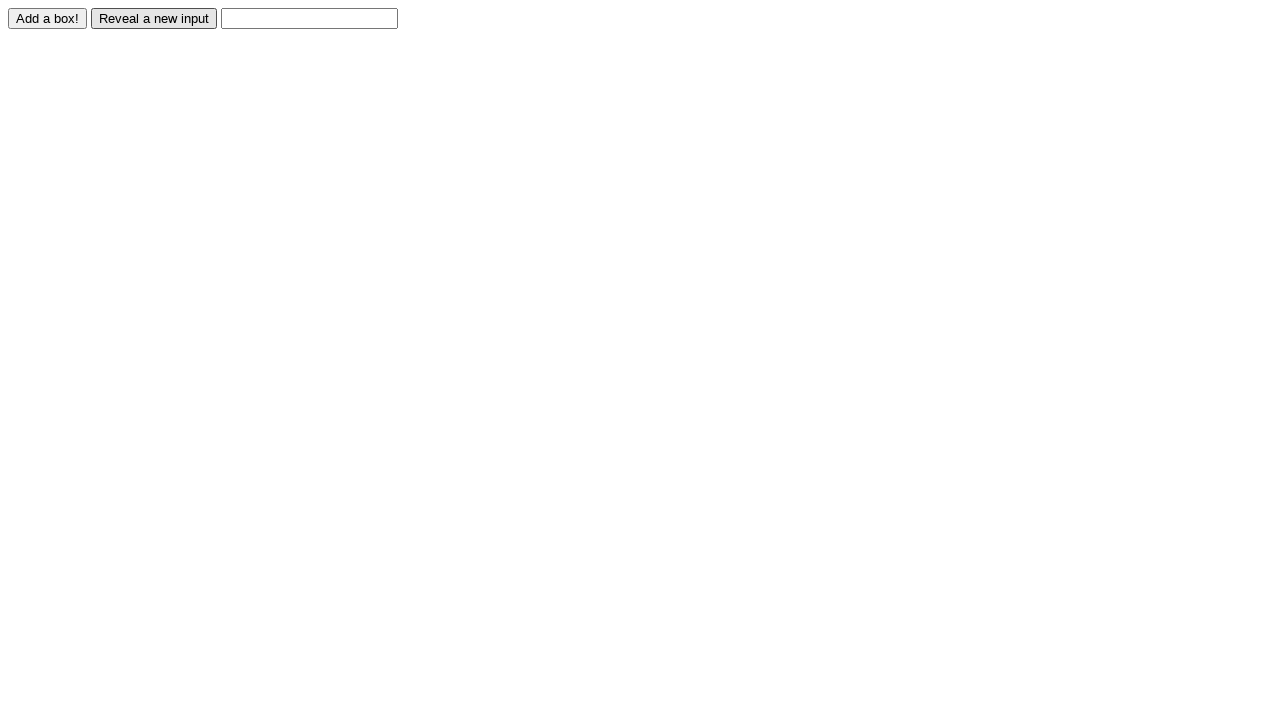